Tests data table sorting in ascending order by clicking a column header and verifying the values are sorted correctly (table without attributes)

Starting URL: http://the-internet.herokuapp.com/tables

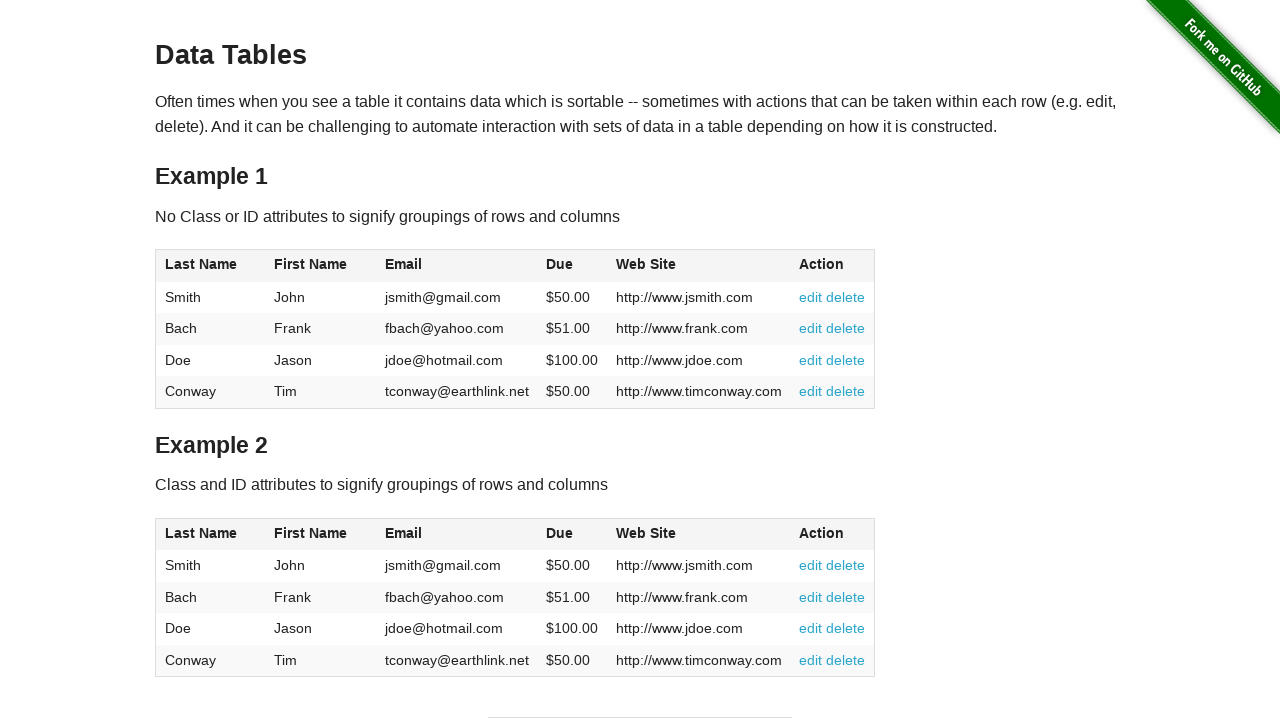

Clicked on the dues column header to sort data in ascending order at (572, 266) on #table1 thead tr th:nth-of-type(4)
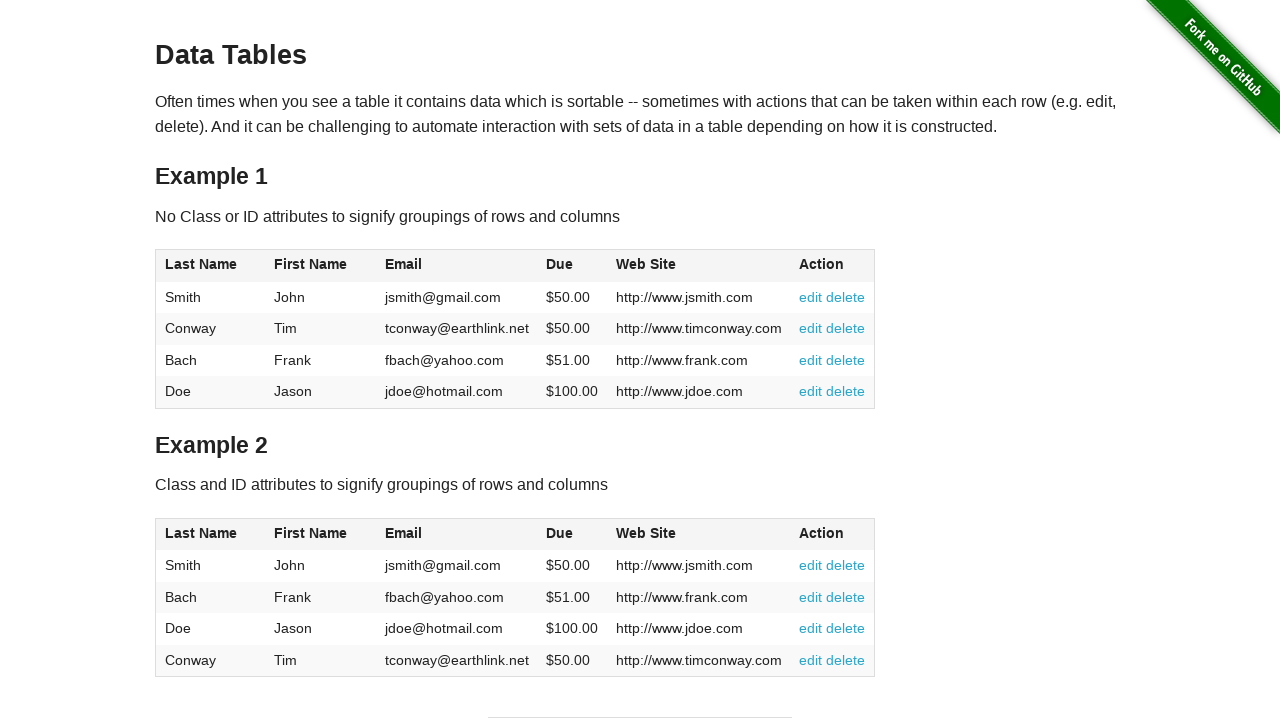

Verified that the dues column values are displayed after sorting
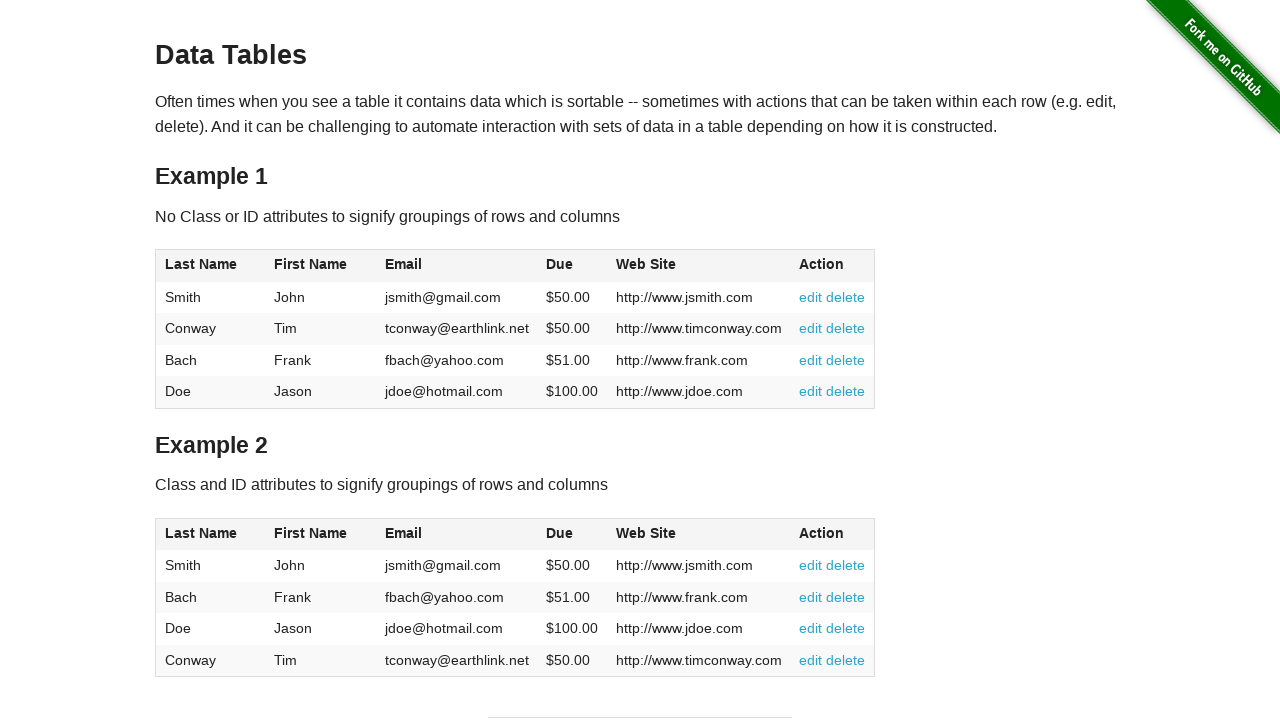

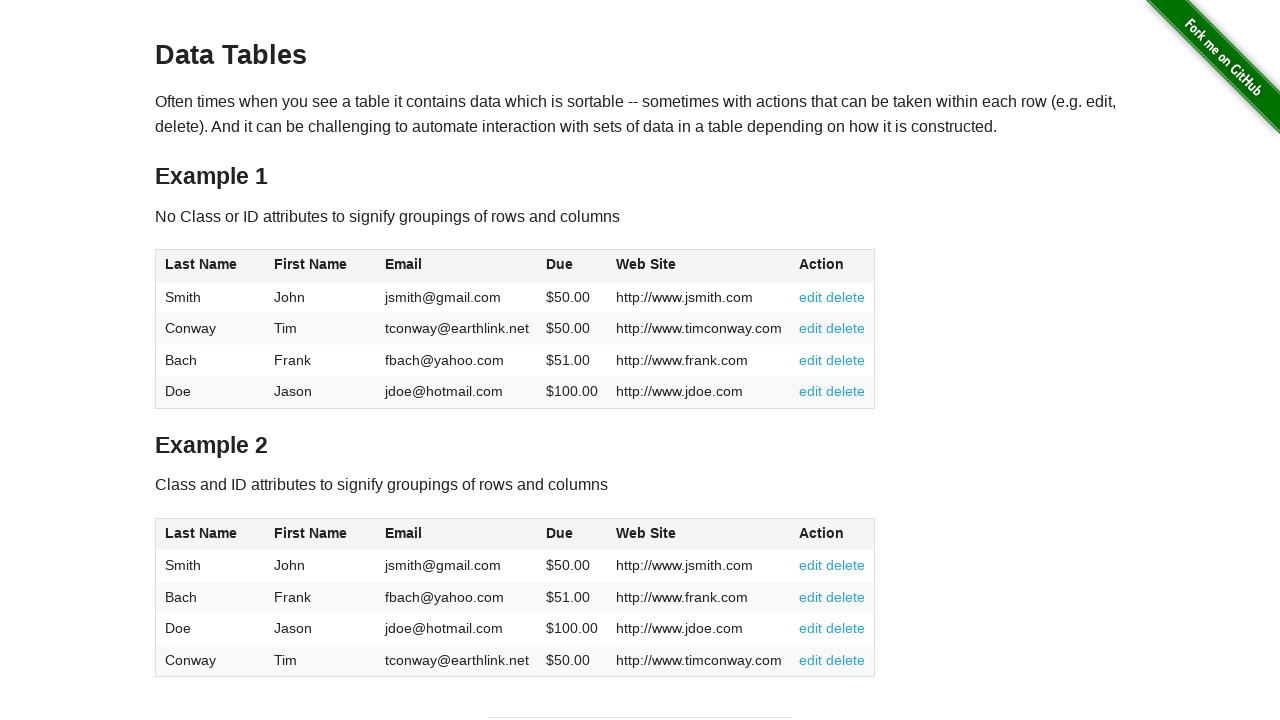